Tests an explicit wait scenario by waiting for a price to change to $100, then clicking a book button, calculating a mathematical formula based on a displayed value, entering the result, and submitting the answer.

Starting URL: http://suninjuly.github.io/explicit_wait2.html

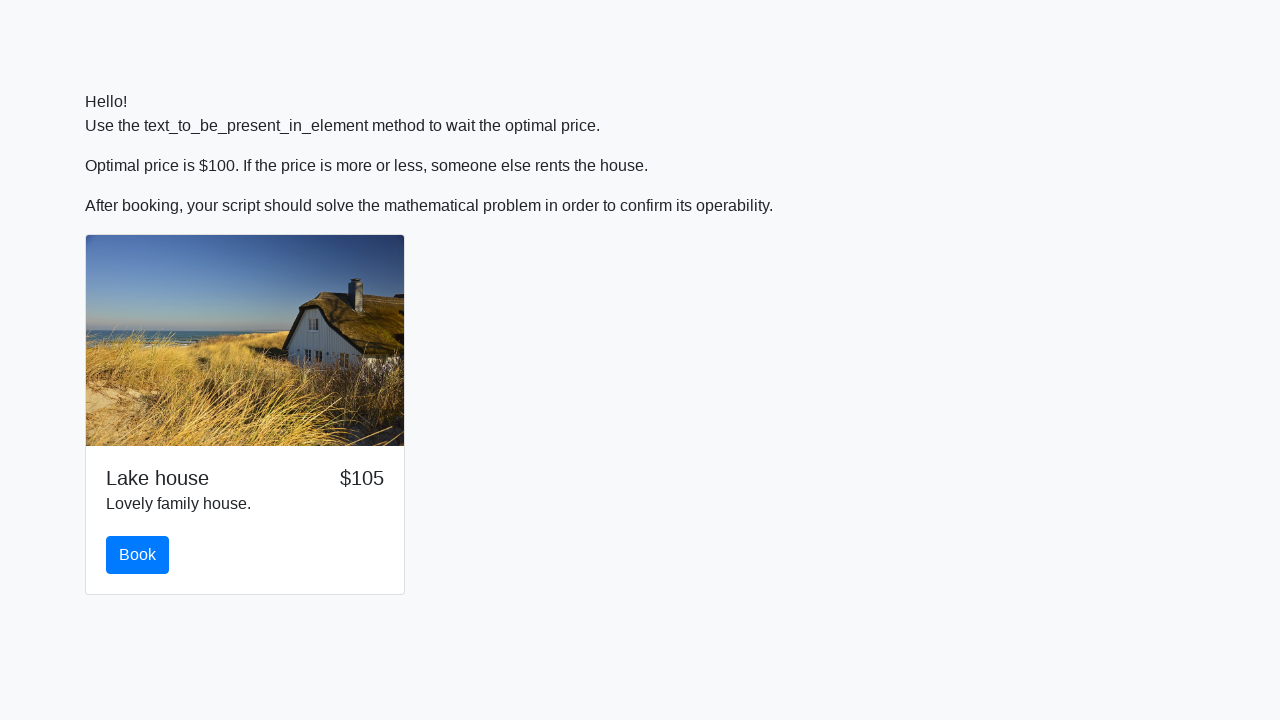

Waited for price to change to $100
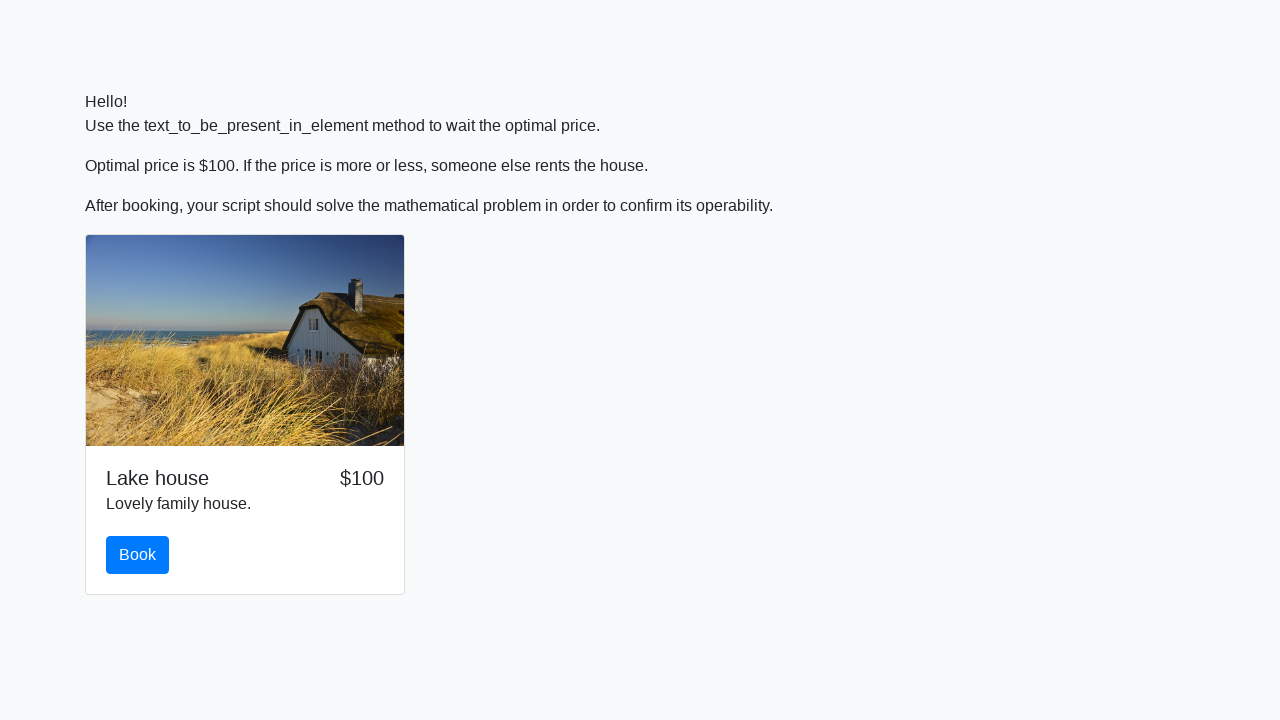

Clicked the book button at (138, 555) on #book
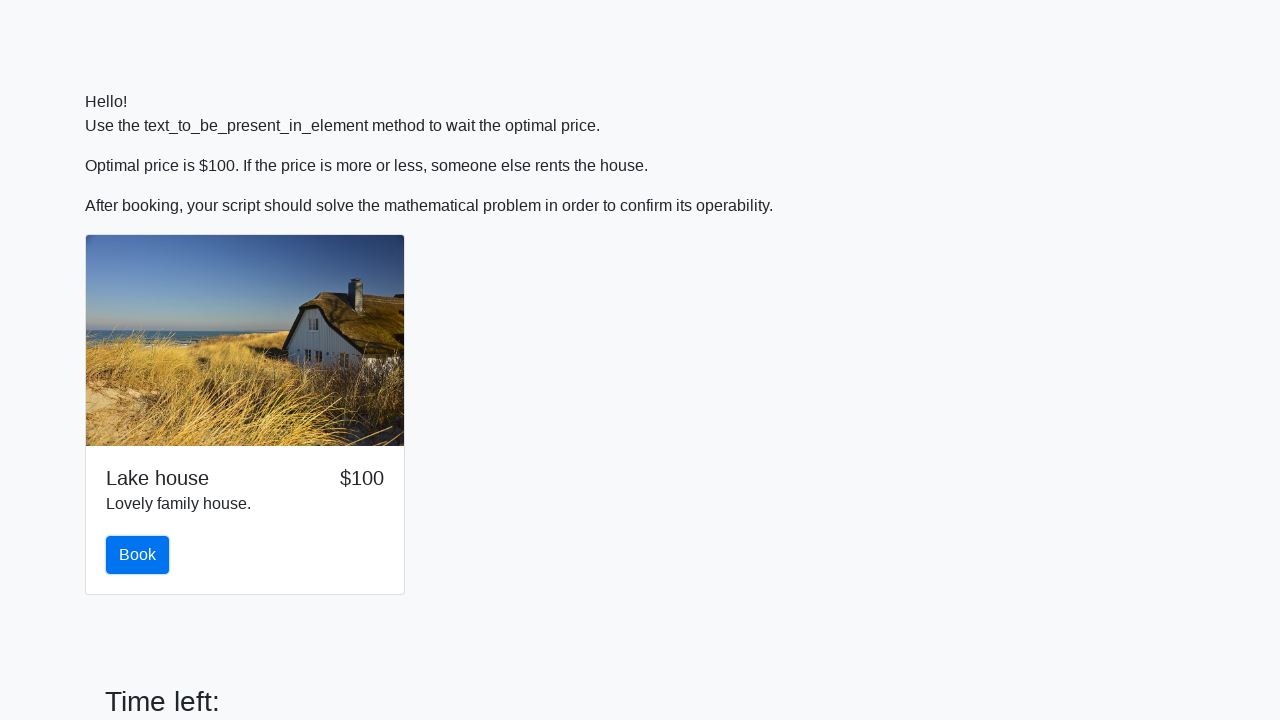

Retrieved input value for calculation: 559
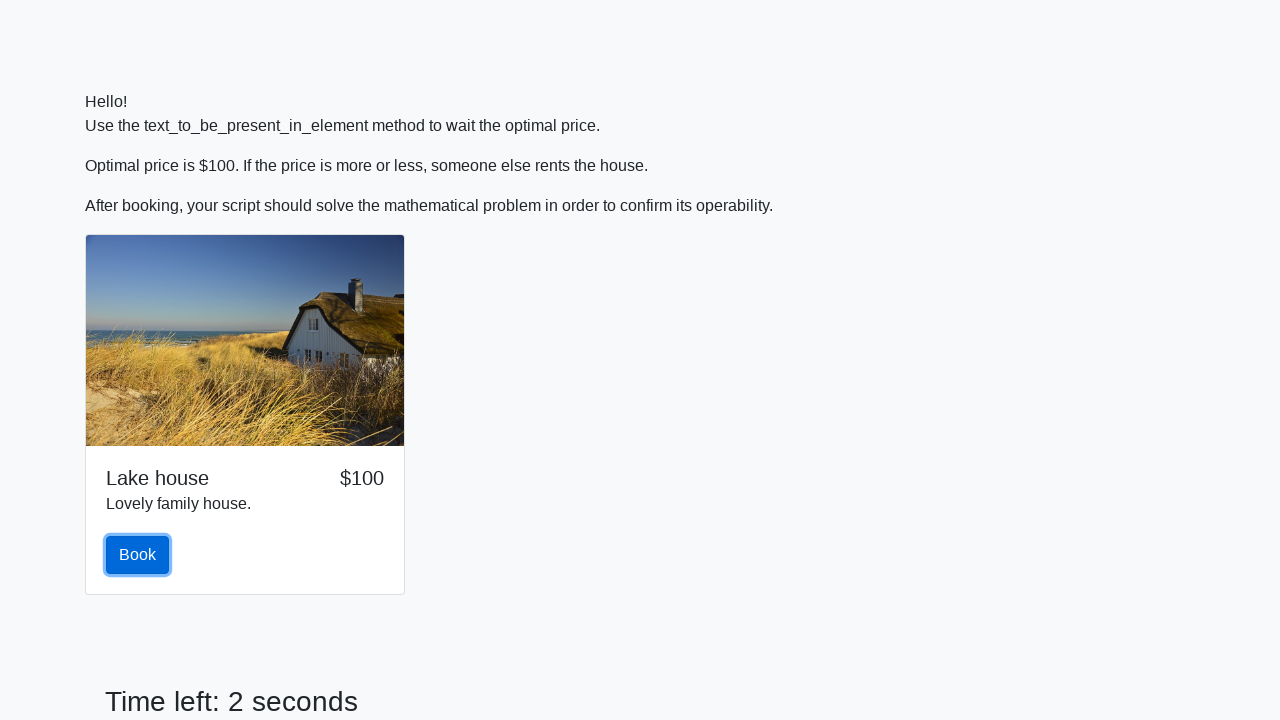

Calculated mathematical formula result: 0.8858686553764491
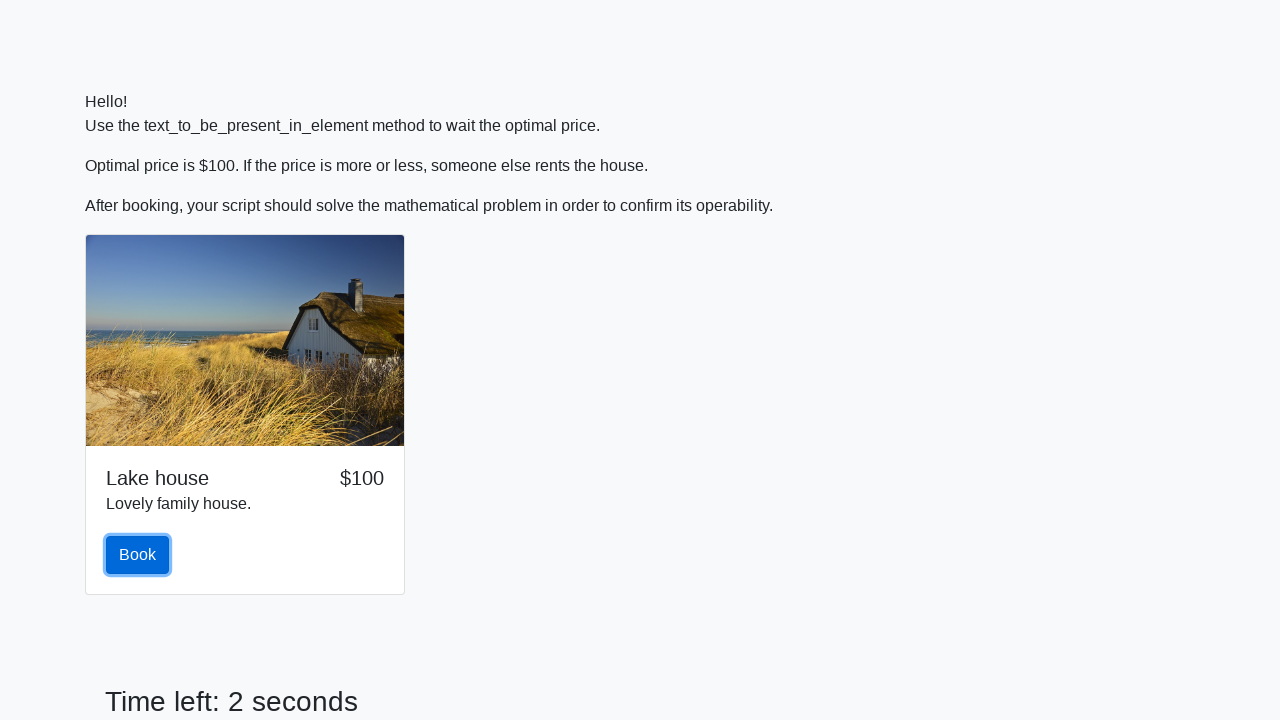

Filled answer field with calculated result: 0.8858686553764491 on #answer
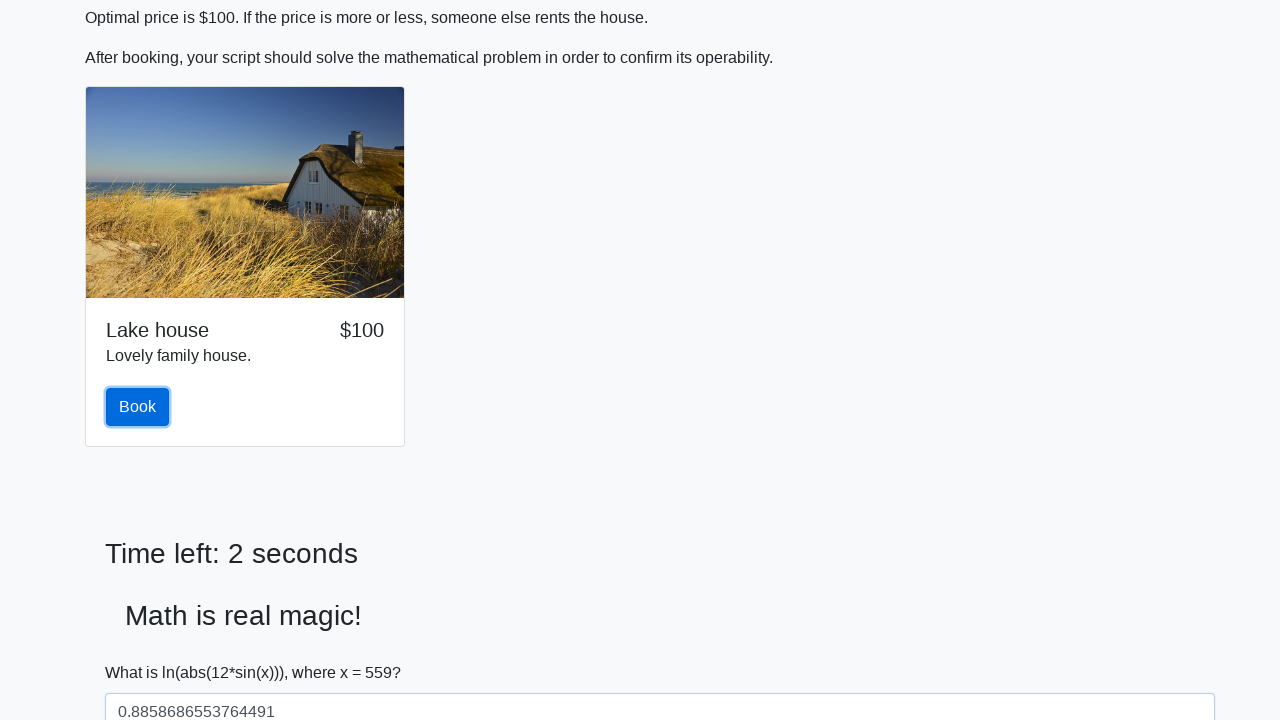

Clicked the solve button at (143, 651) on #solve
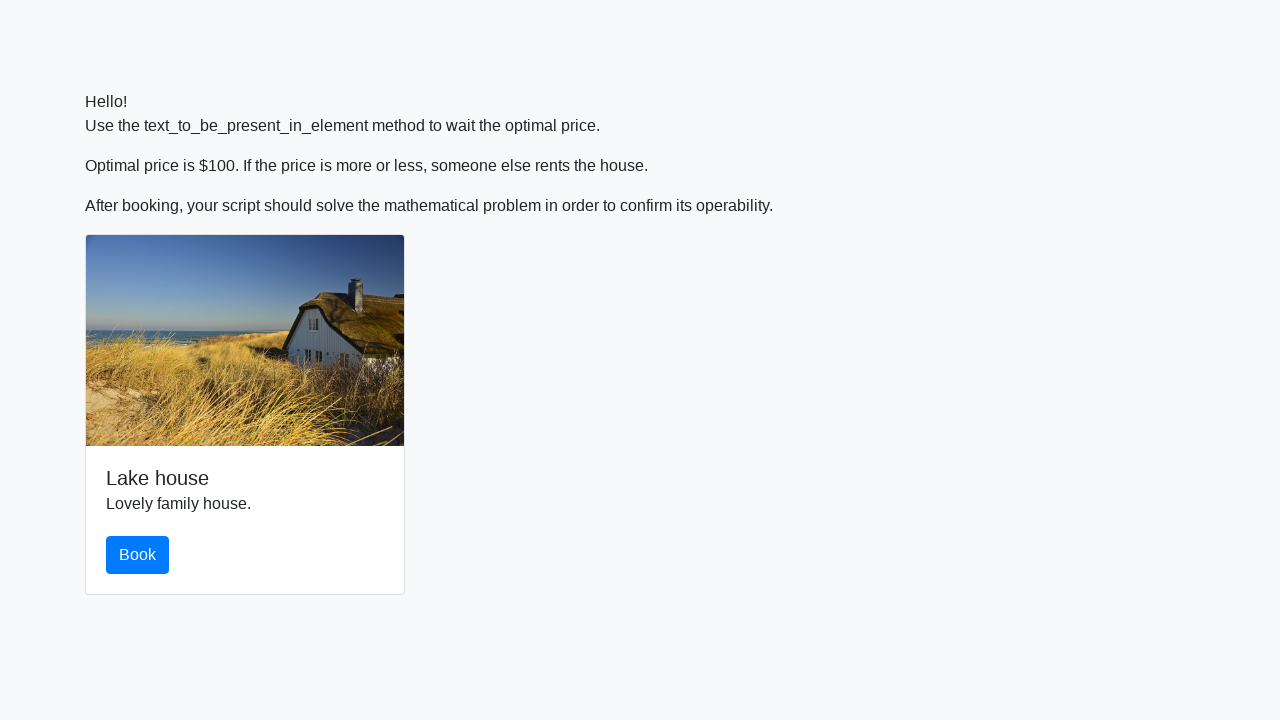

Alert dialog accepted
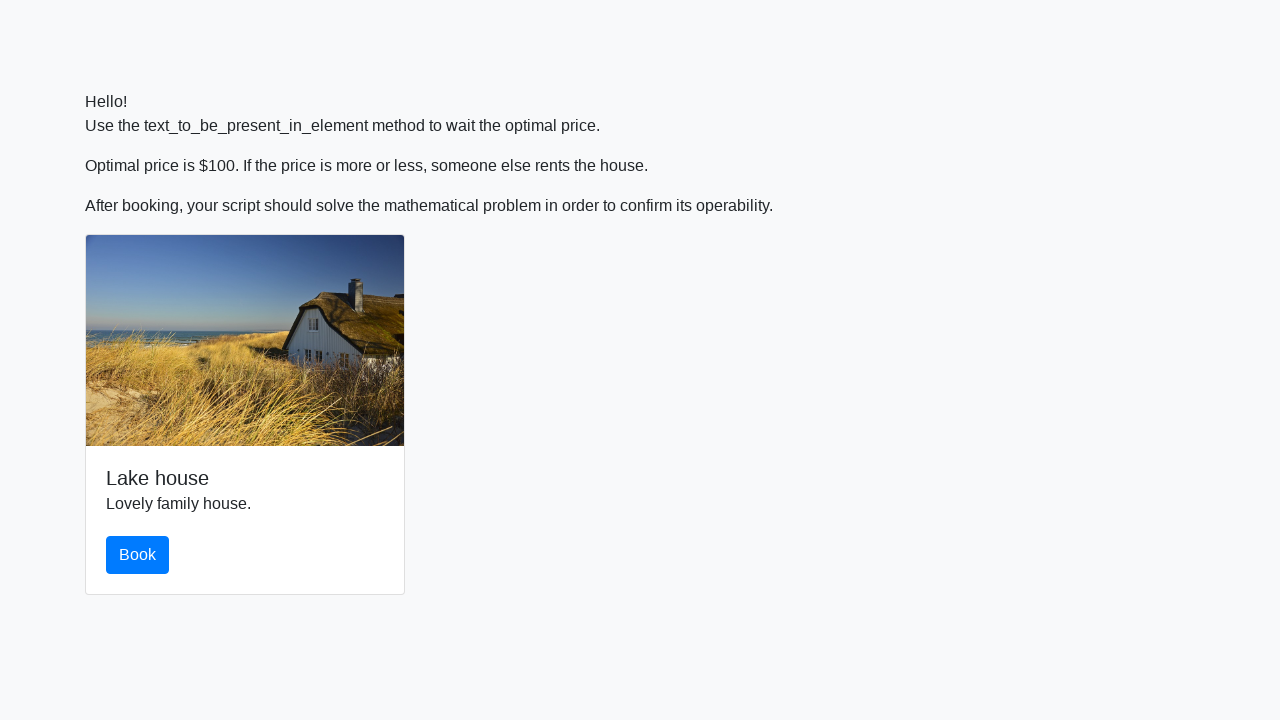

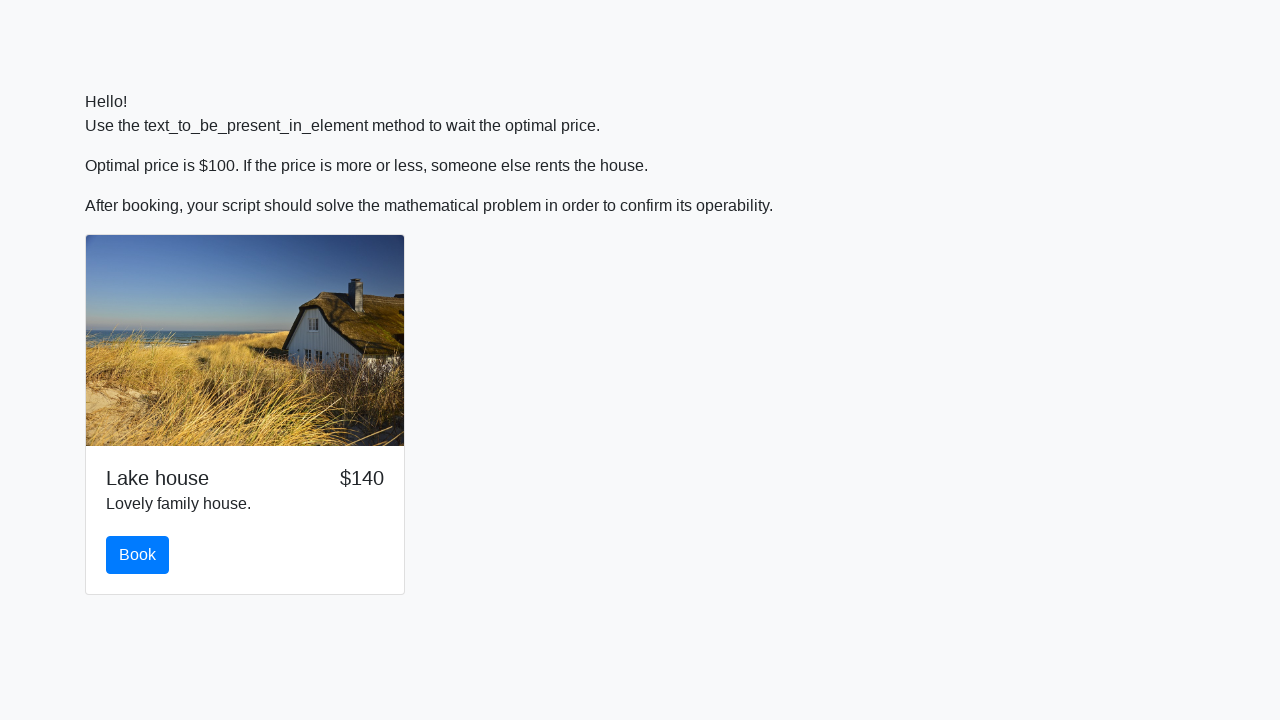